Tests JavaScript alert handling by clicking a button that triggers an alert, then accepting the alert dialog

Starting URL: https://www.leafground.com/alert.xhtml

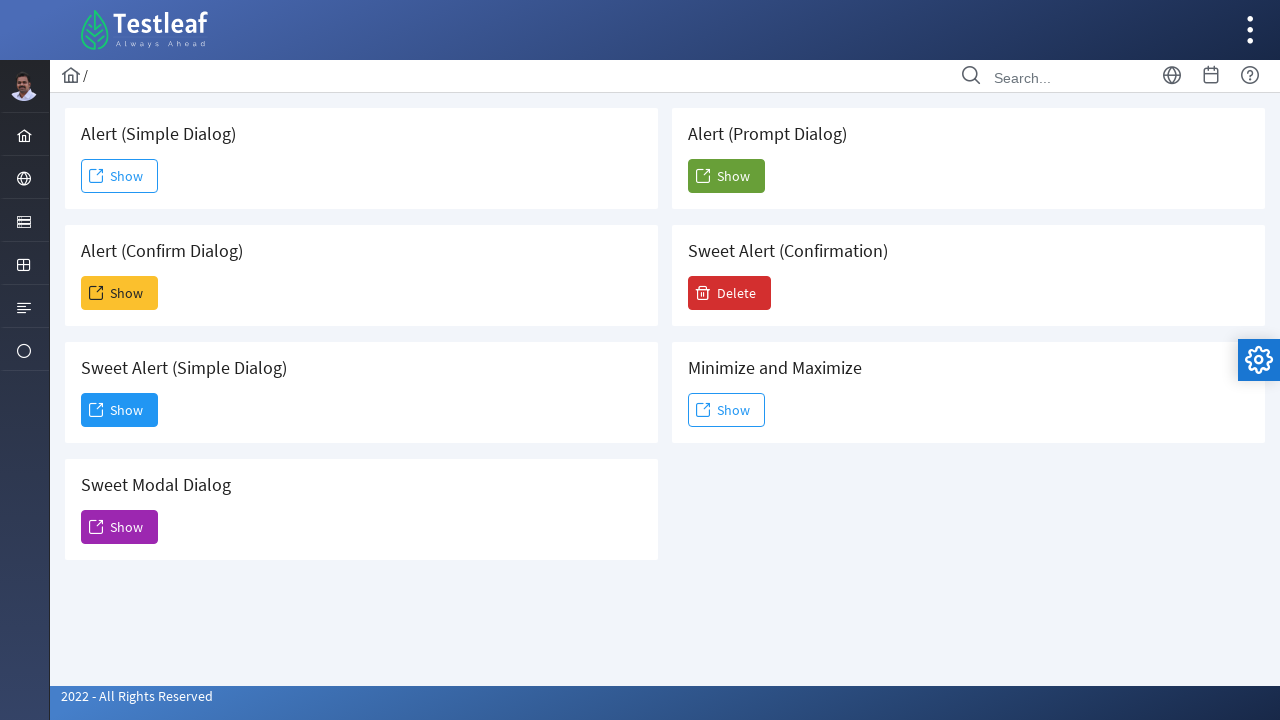

Set up dialog handler to accept alerts
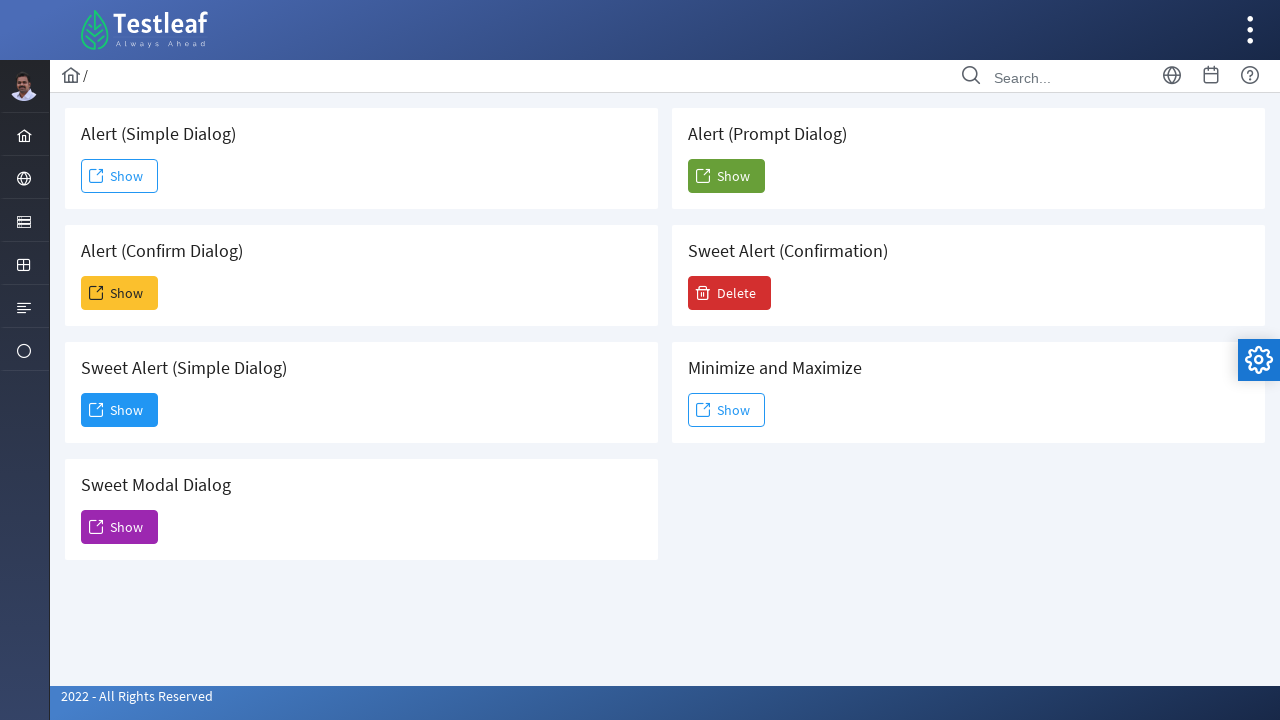

Clicked home icon button to trigger alert dialog at (24, 136) on xpath=//i[contains(@class, 'pi-home')]
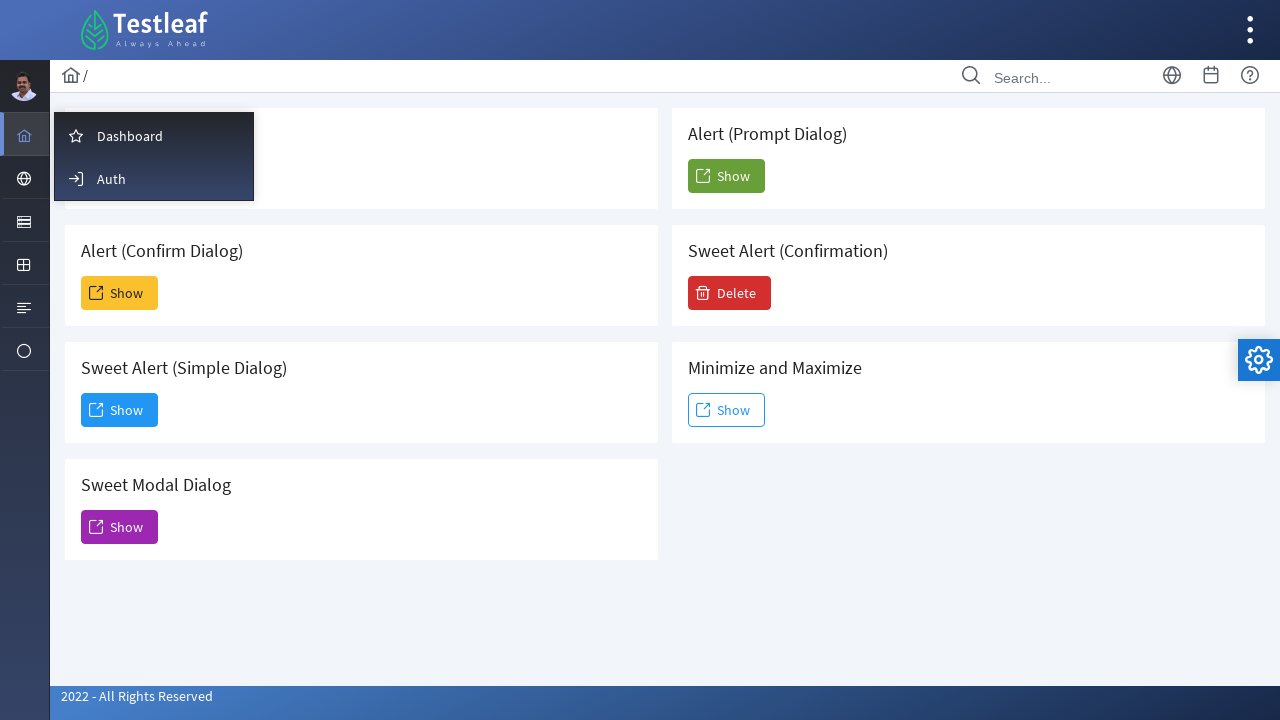

Waited for alert dialog to be processed
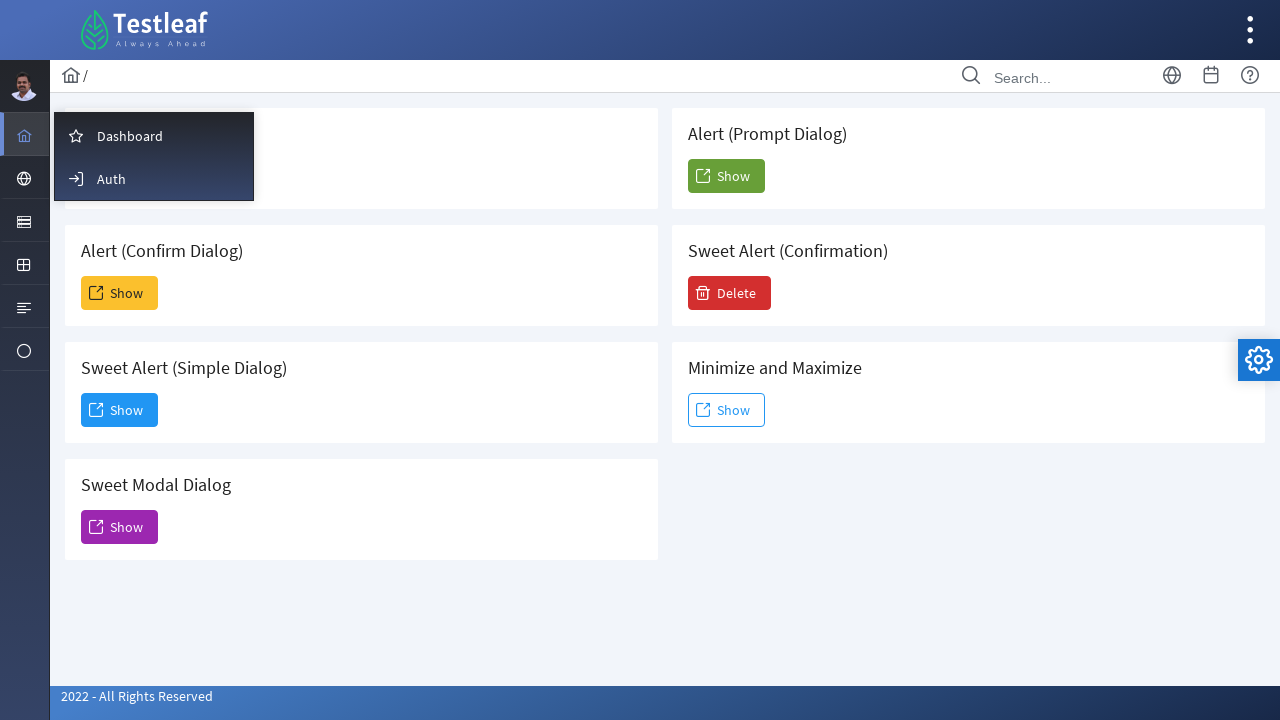

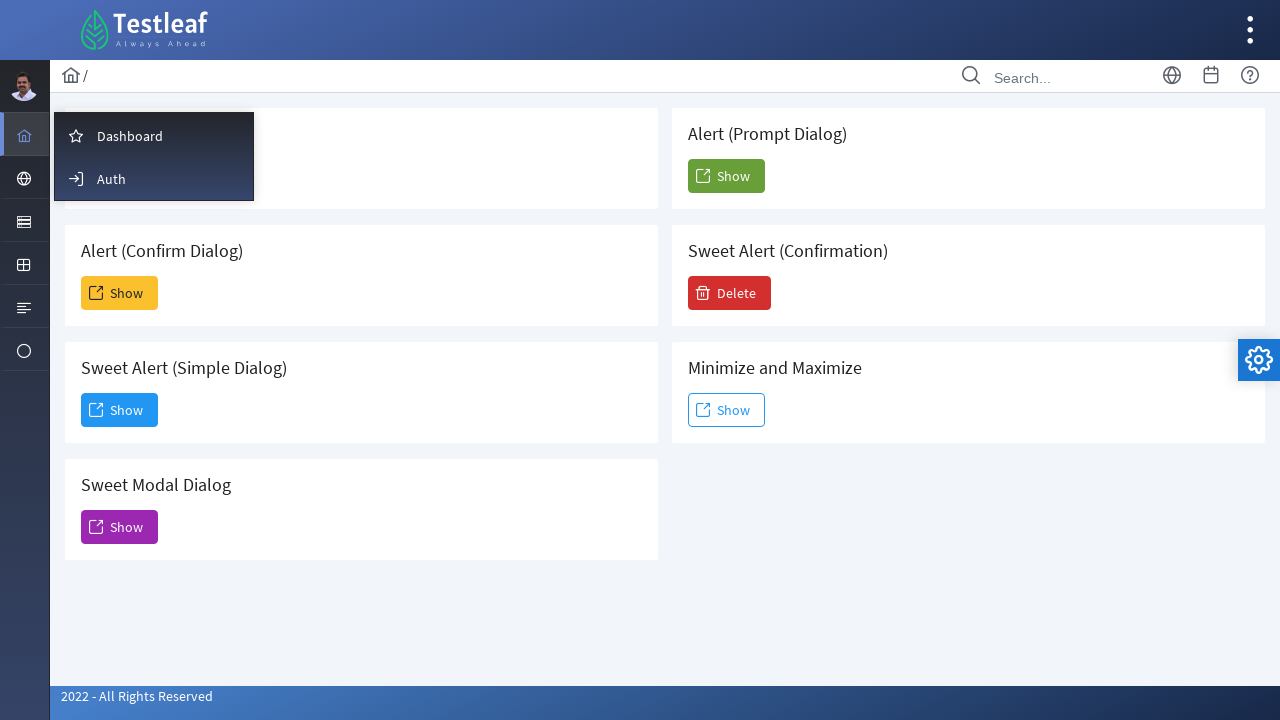